Navigates to stock gainers page and clicks on a specific company link from the list

Starting URL: https://money.rediff.com/gainers

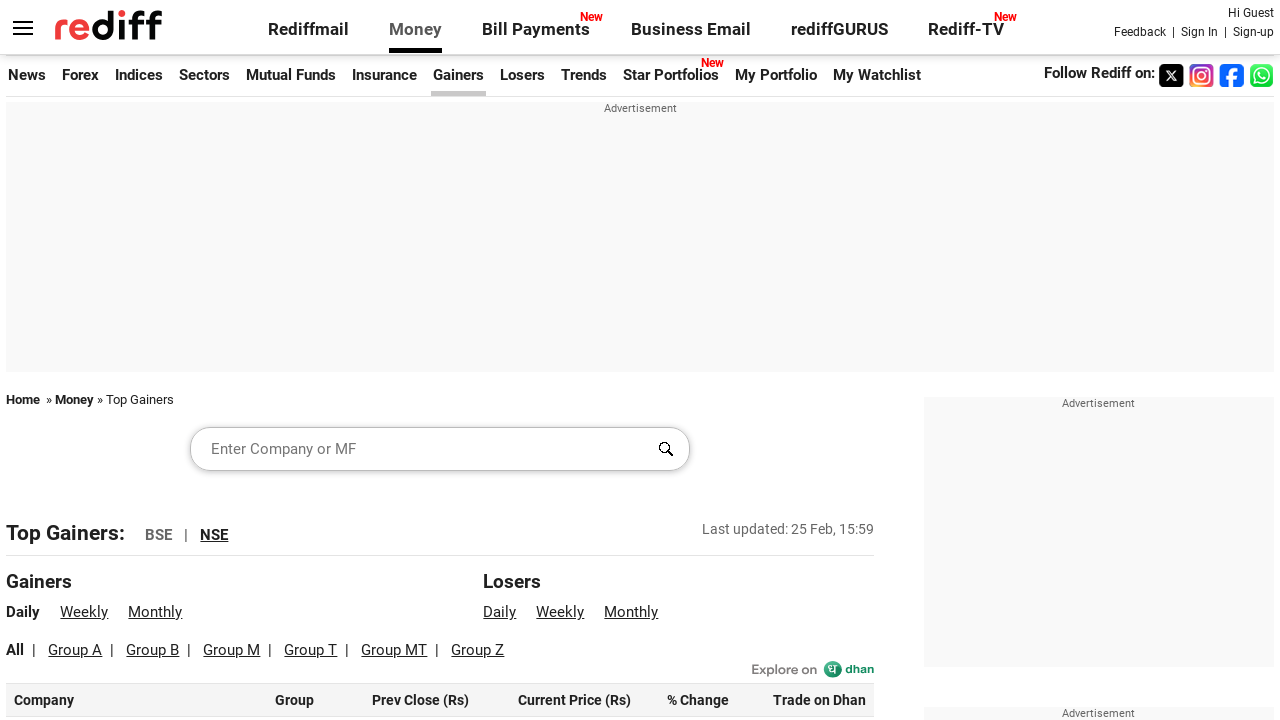

Located all stock links in the gainers table
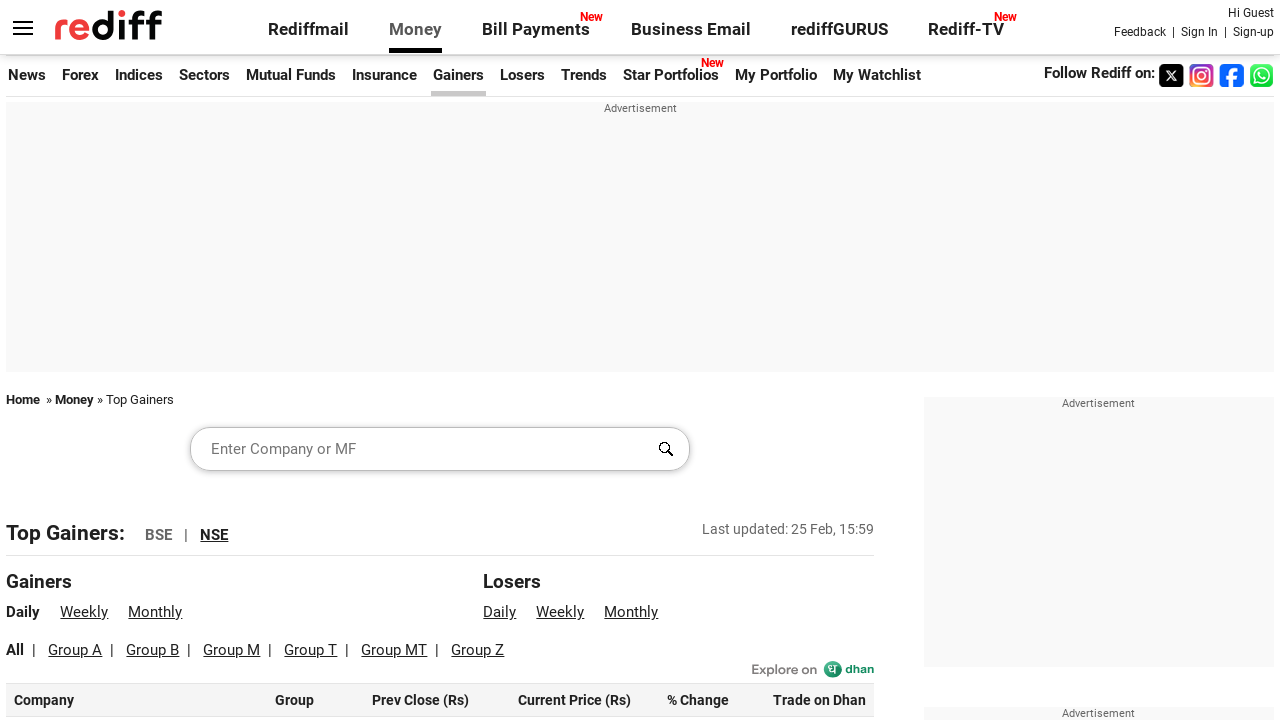

Found Sikozy Realtors link in the stock gainers list
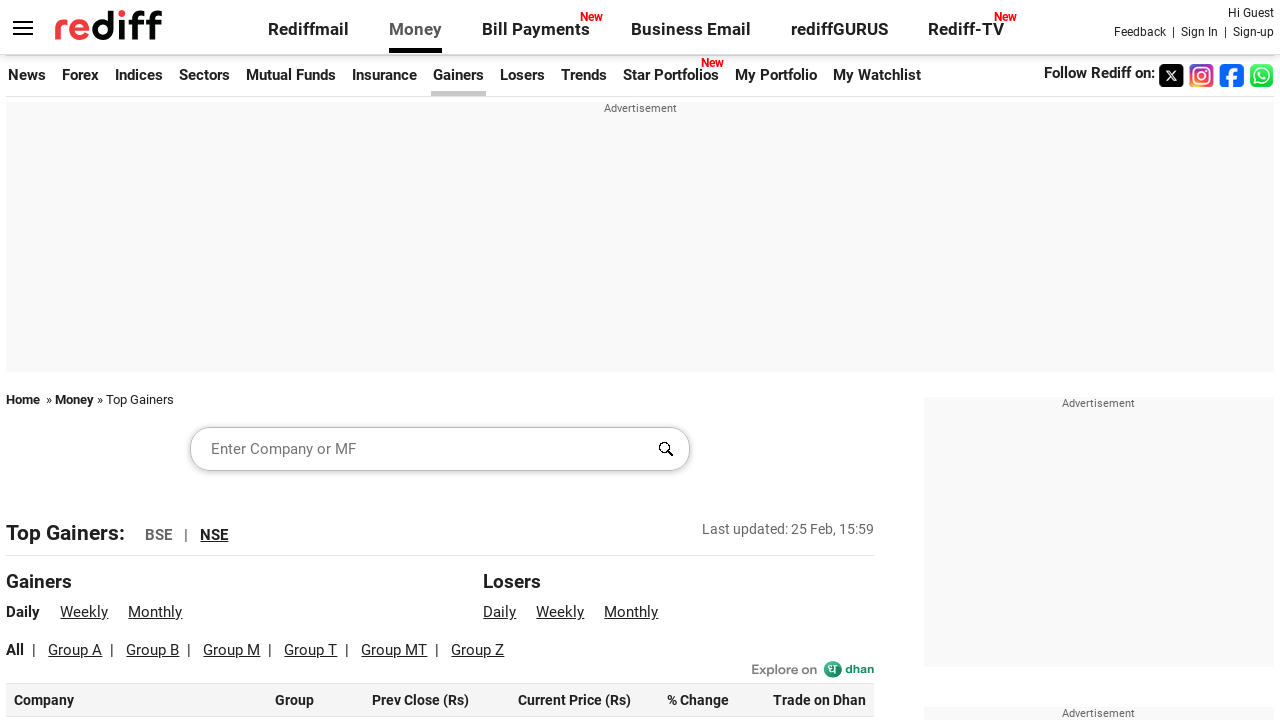

Clicked on Sikozy Realtors company link at (62, 360) on xpath=//tr/td/a >> nth=93
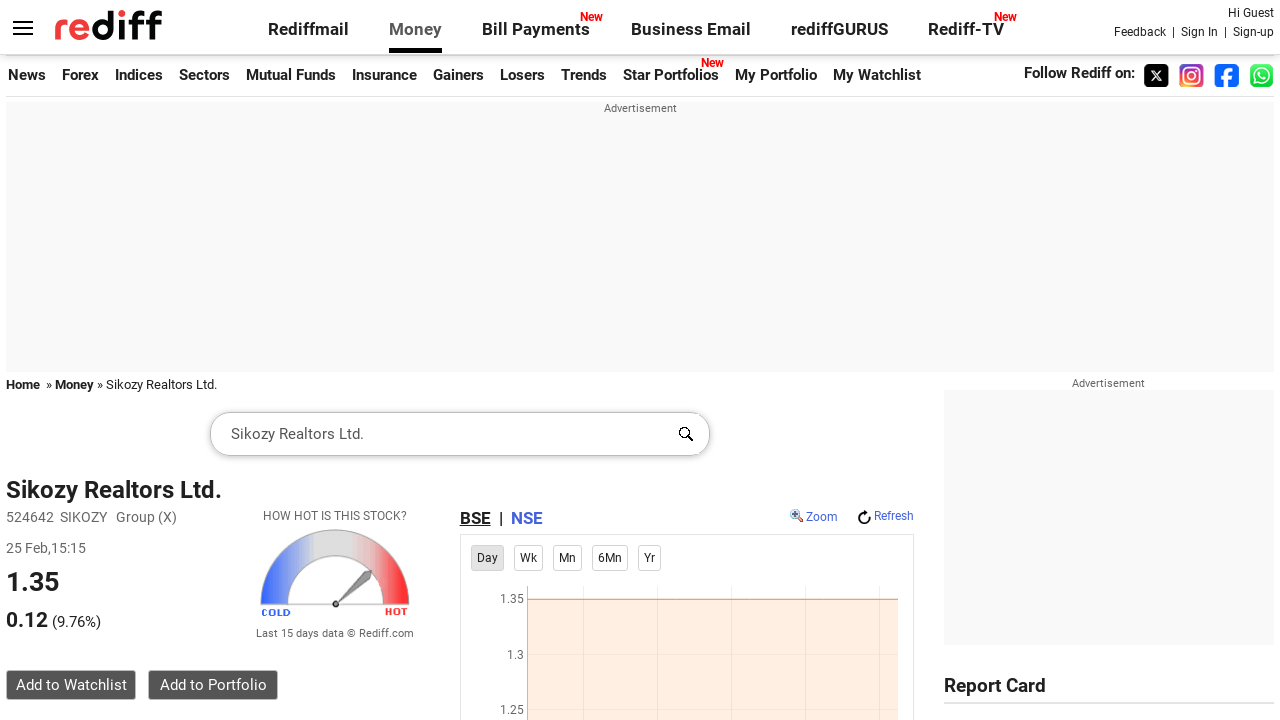

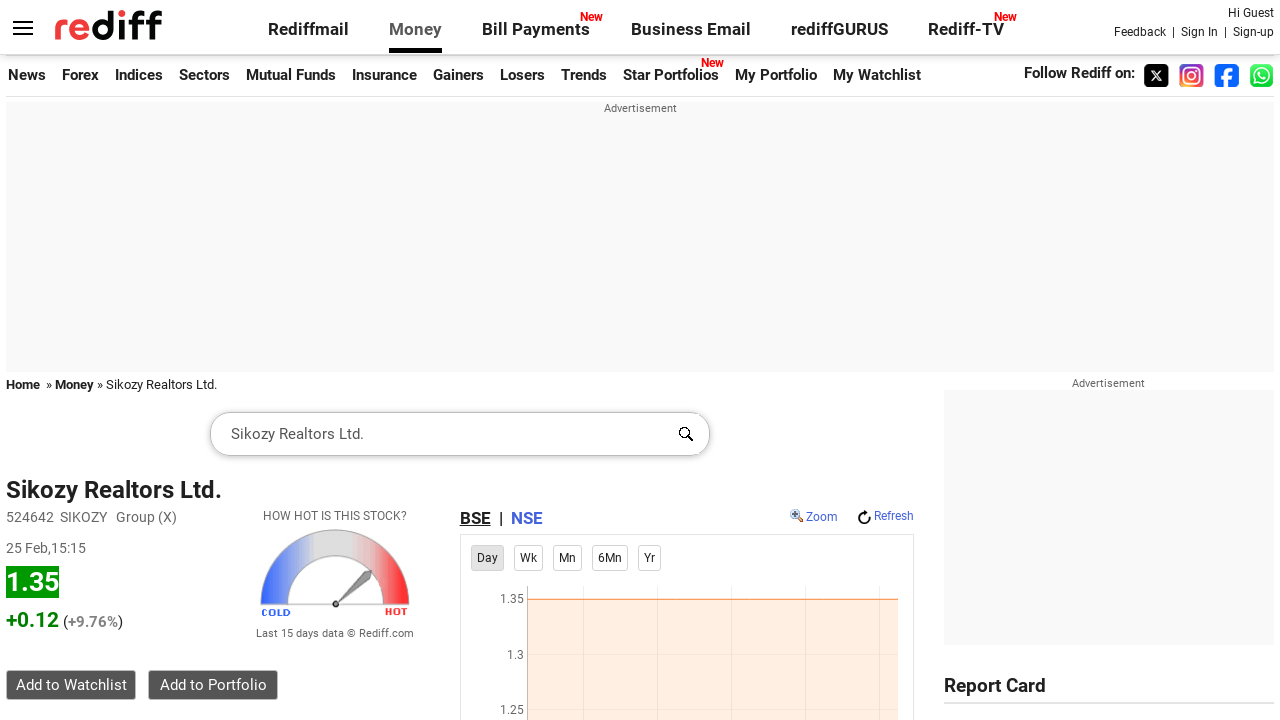